Tests dynamic controls by clicking Remove button, verifying message appears, clicking Add button, and verifying the second message appears

Starting URL: https://the-internet.herokuapp.com/dynamic_controls

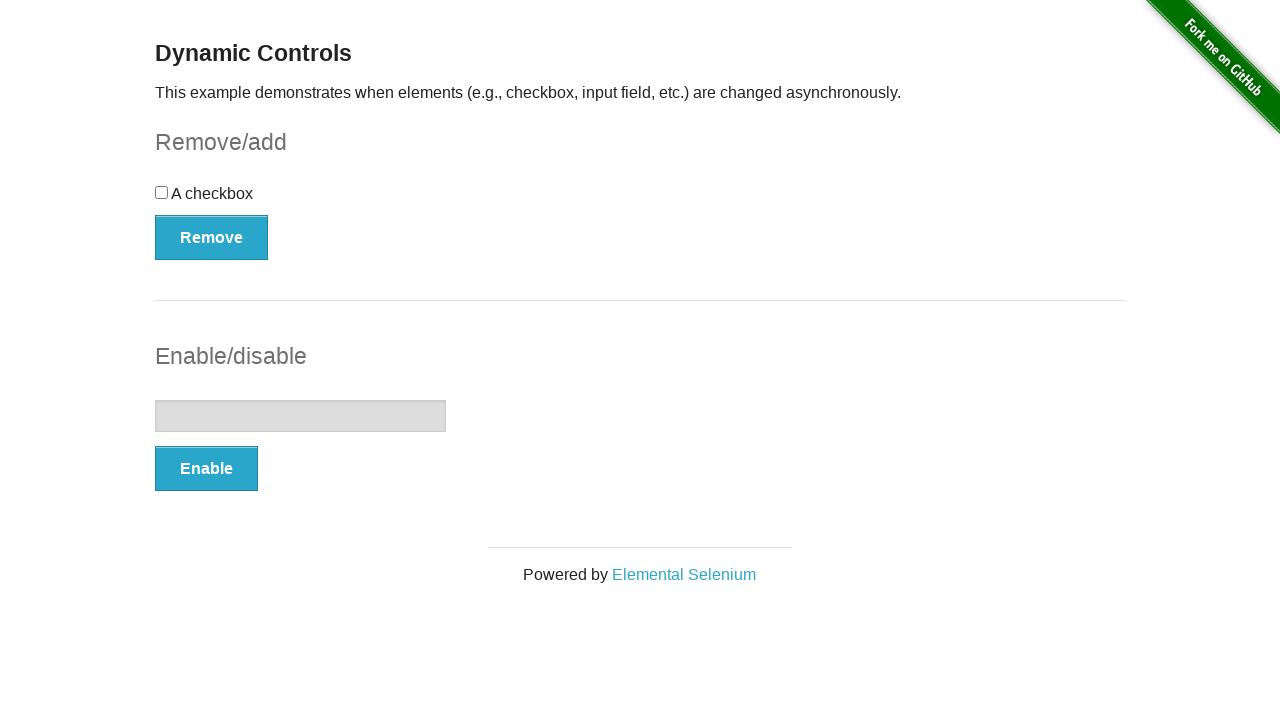

Clicked Remove button to remove dynamic control at (212, 237) on xpath=//*[text()='Remove']
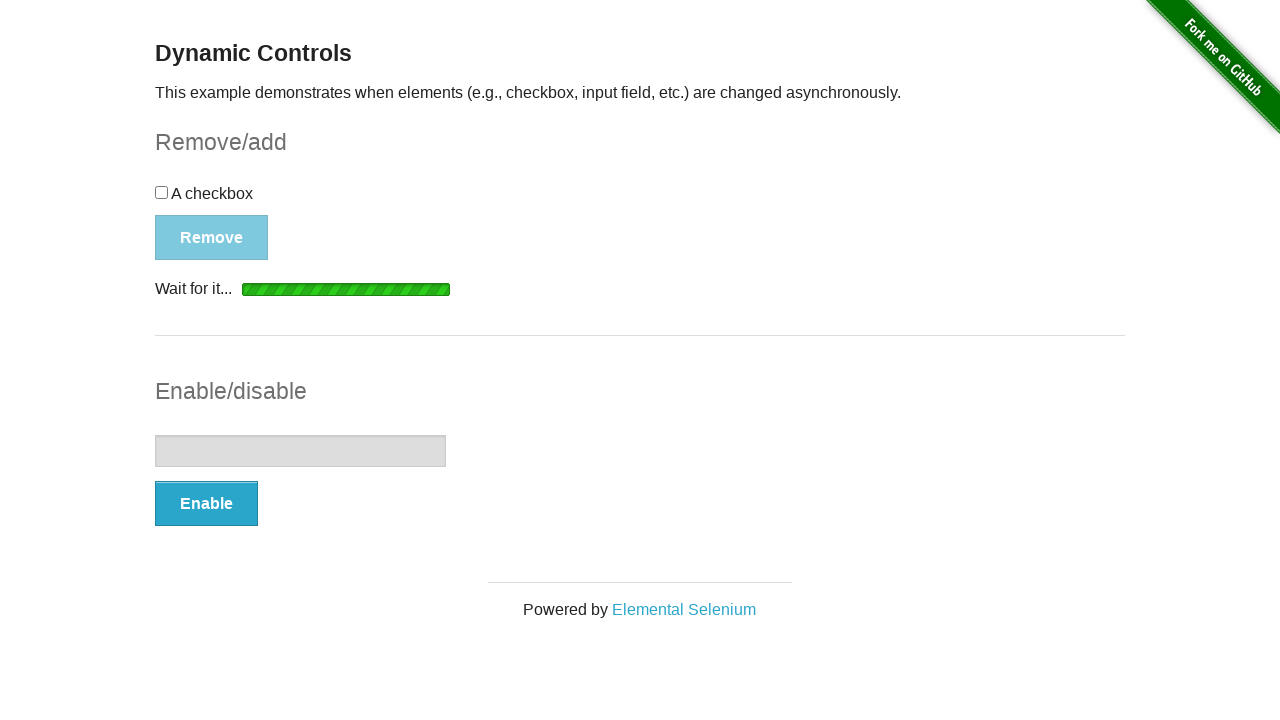

Verified 'It's gone!' message appeared after removing control
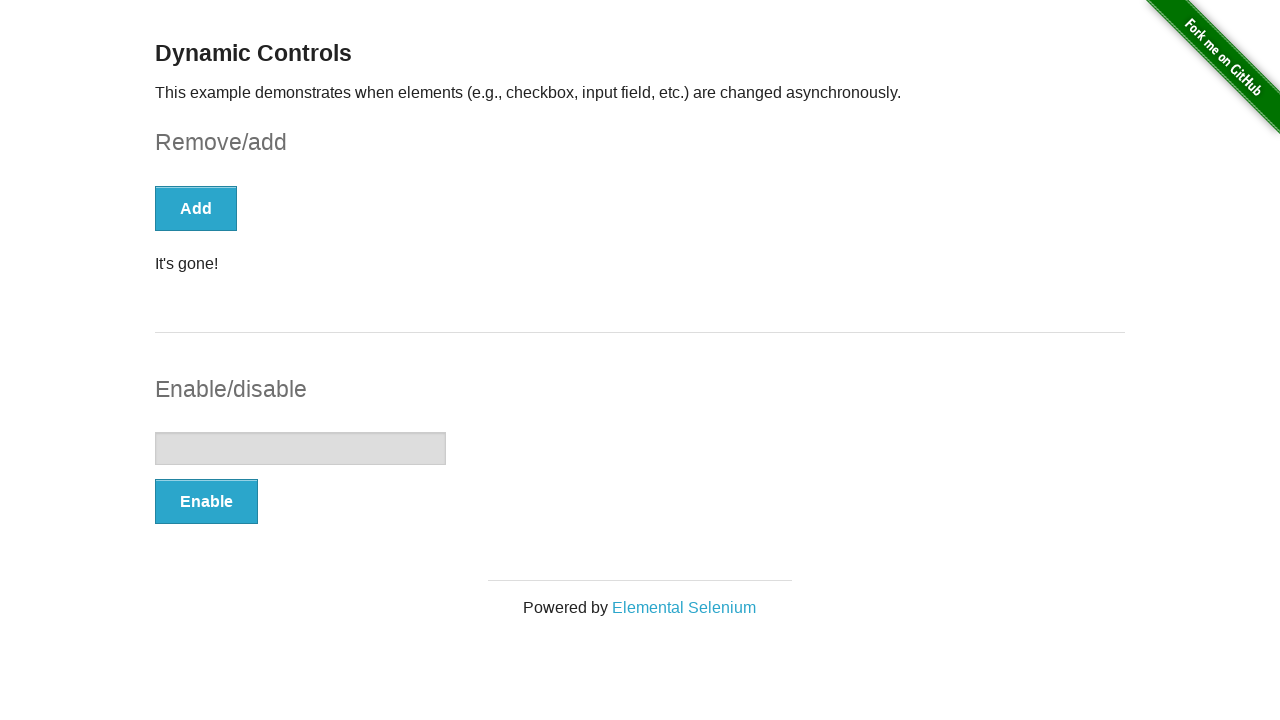

Clicked Add button to restore dynamic control at (196, 208) on xpath=//*[text()='Add']
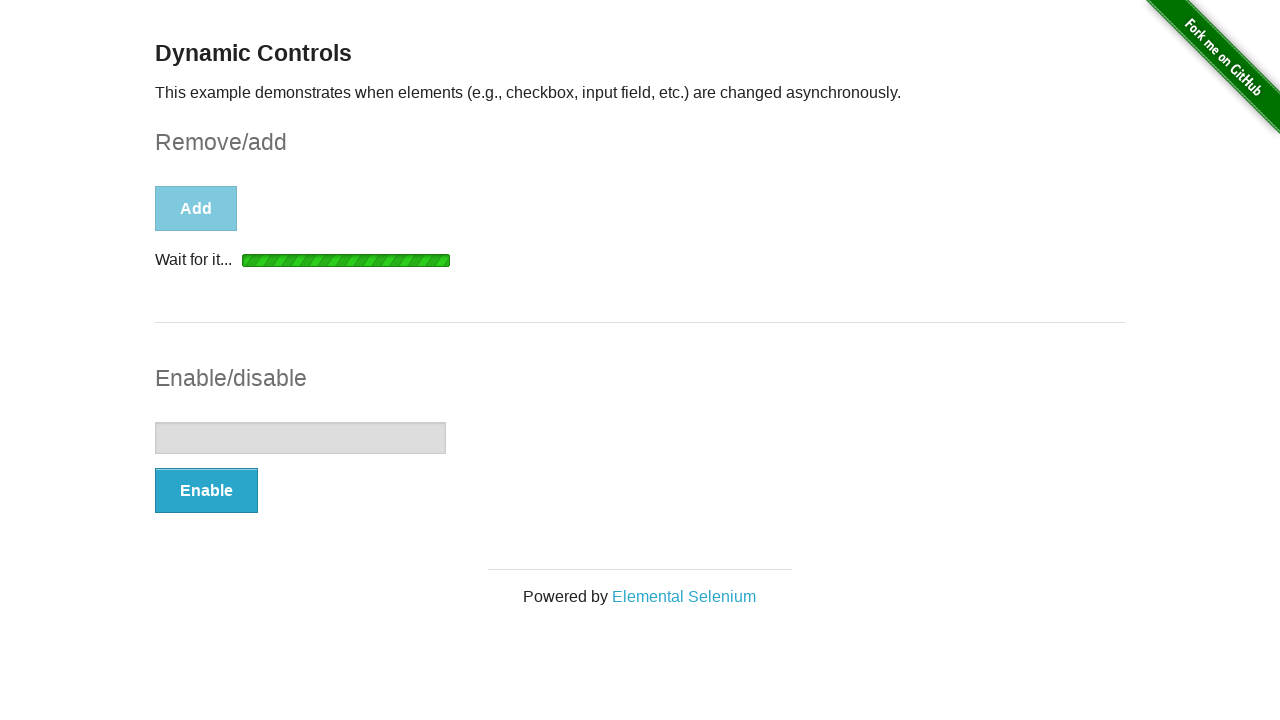

Verified 'It's back!' message appeared after adding control back
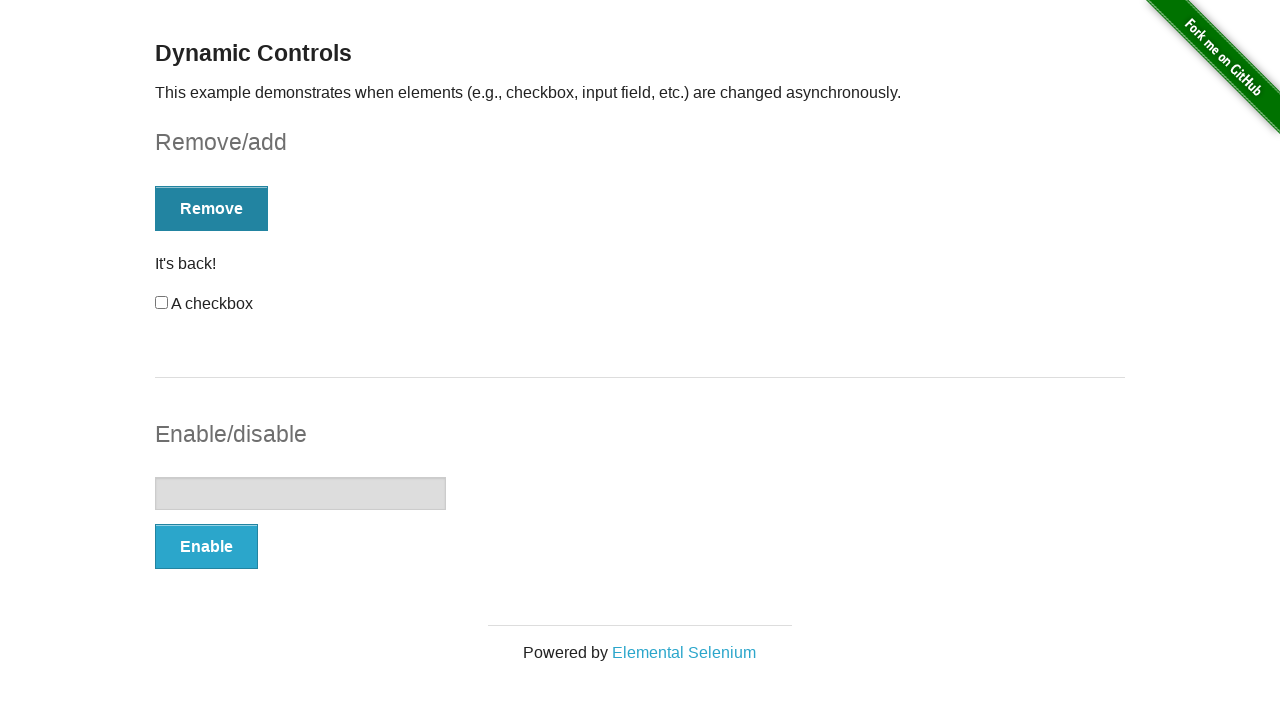

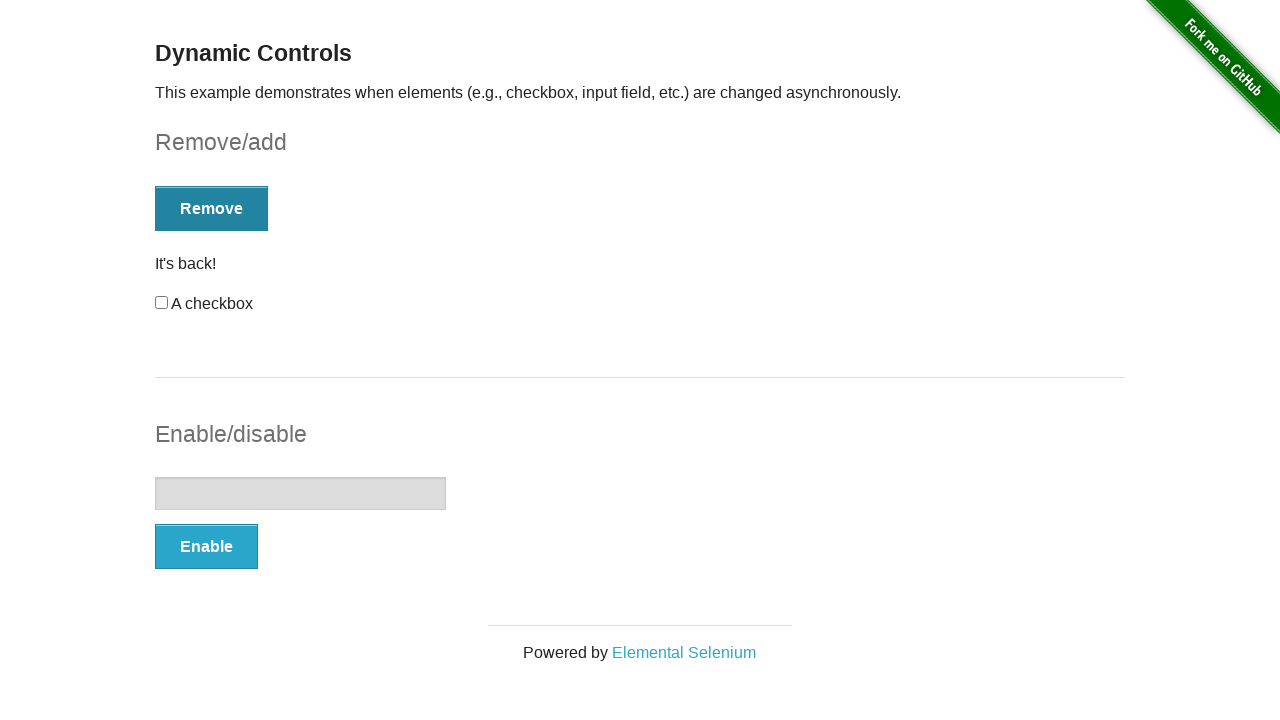